Tests form submission on a practice Angular website by filling a name field and clicking the submit button

Starting URL: https://rahulshettyacademy.com/angularpractice/

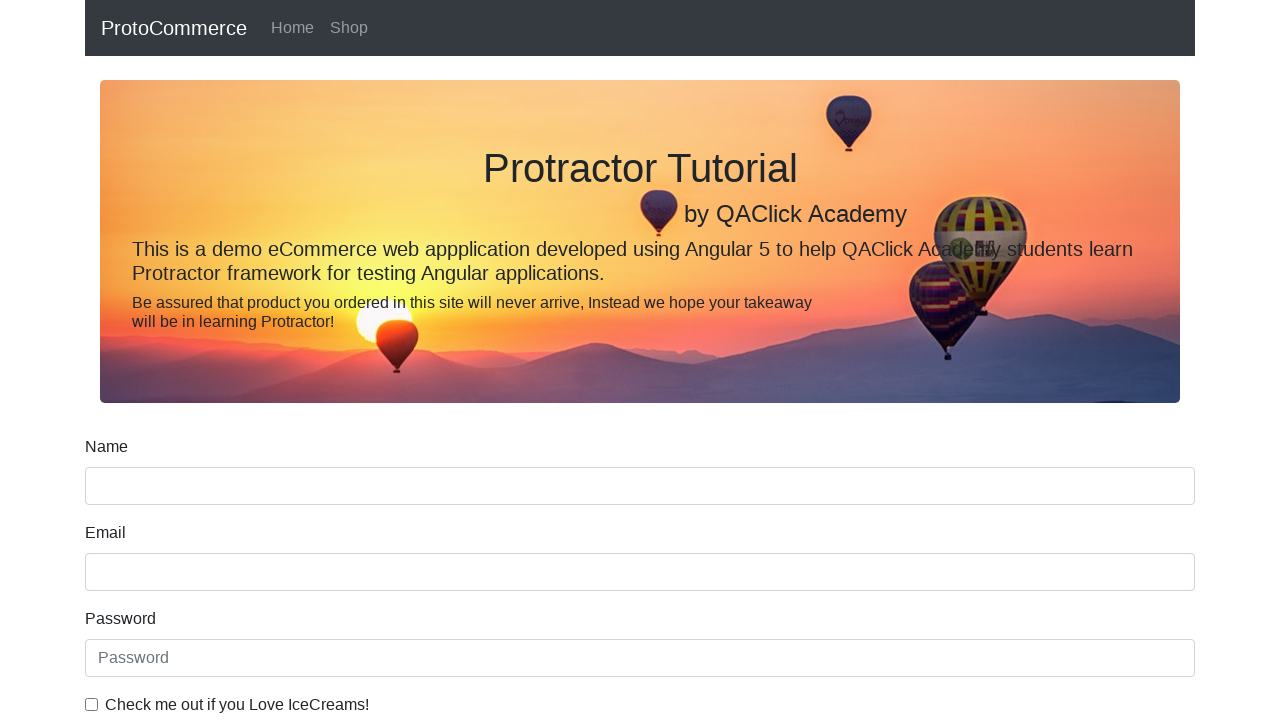

Filled name field with 'dinesh' on input[name='name']
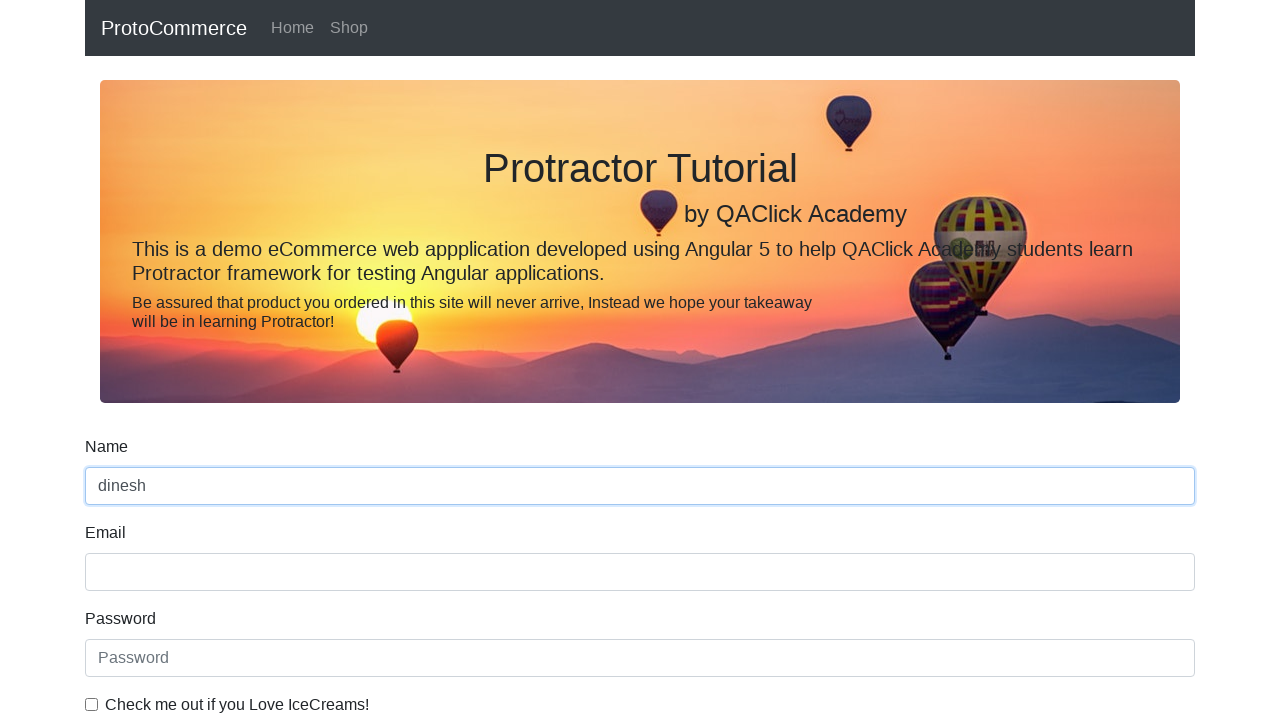

Clicked submit button to submit the form at (123, 491) on input[type='submit']
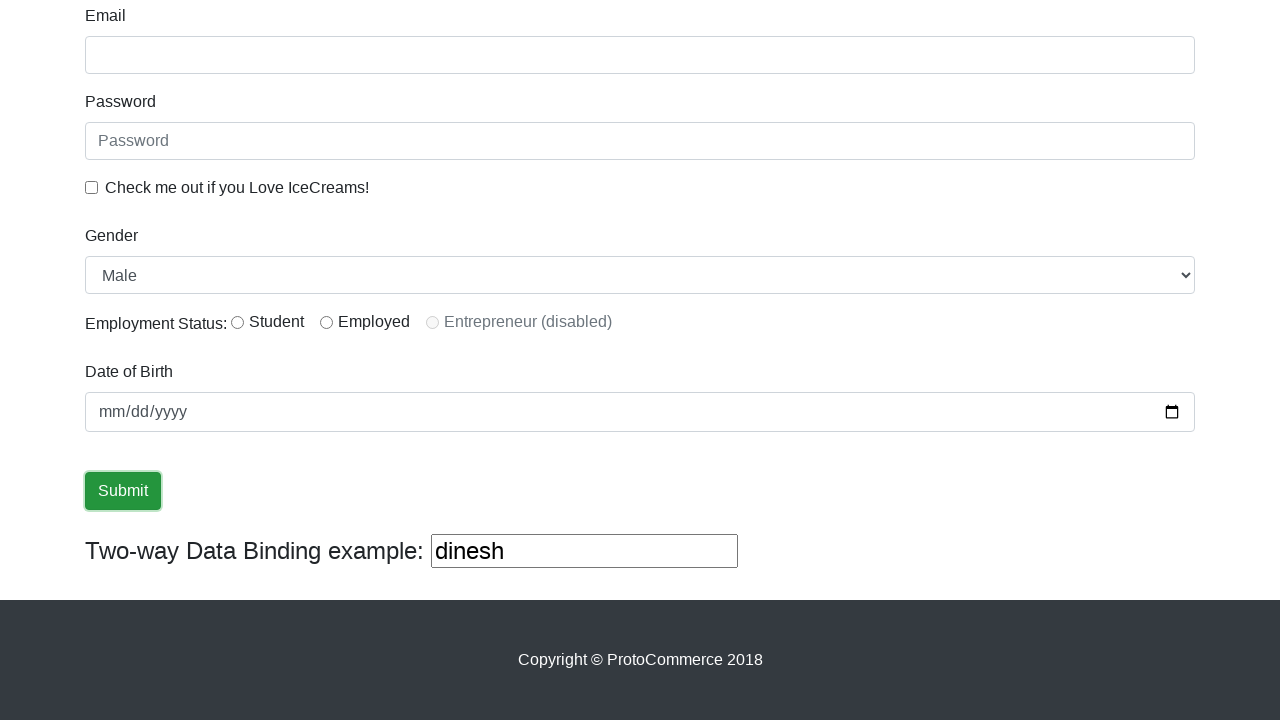

Form submission successful - success message appeared
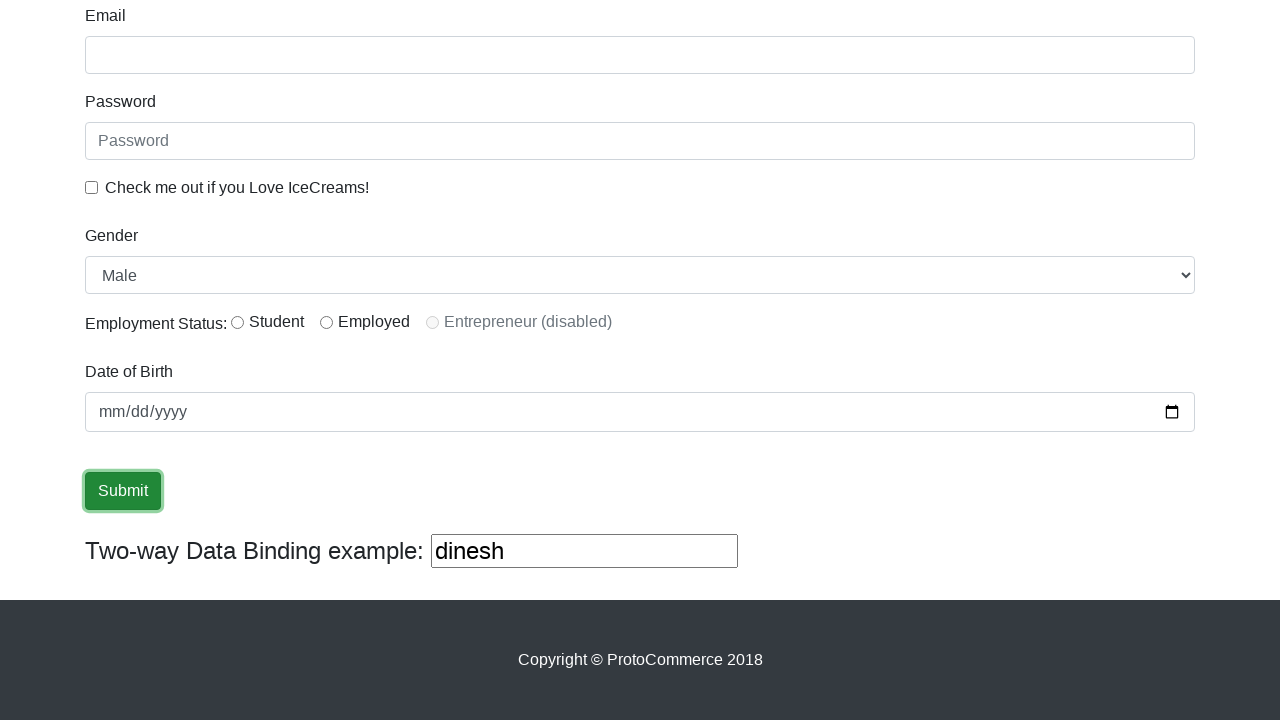

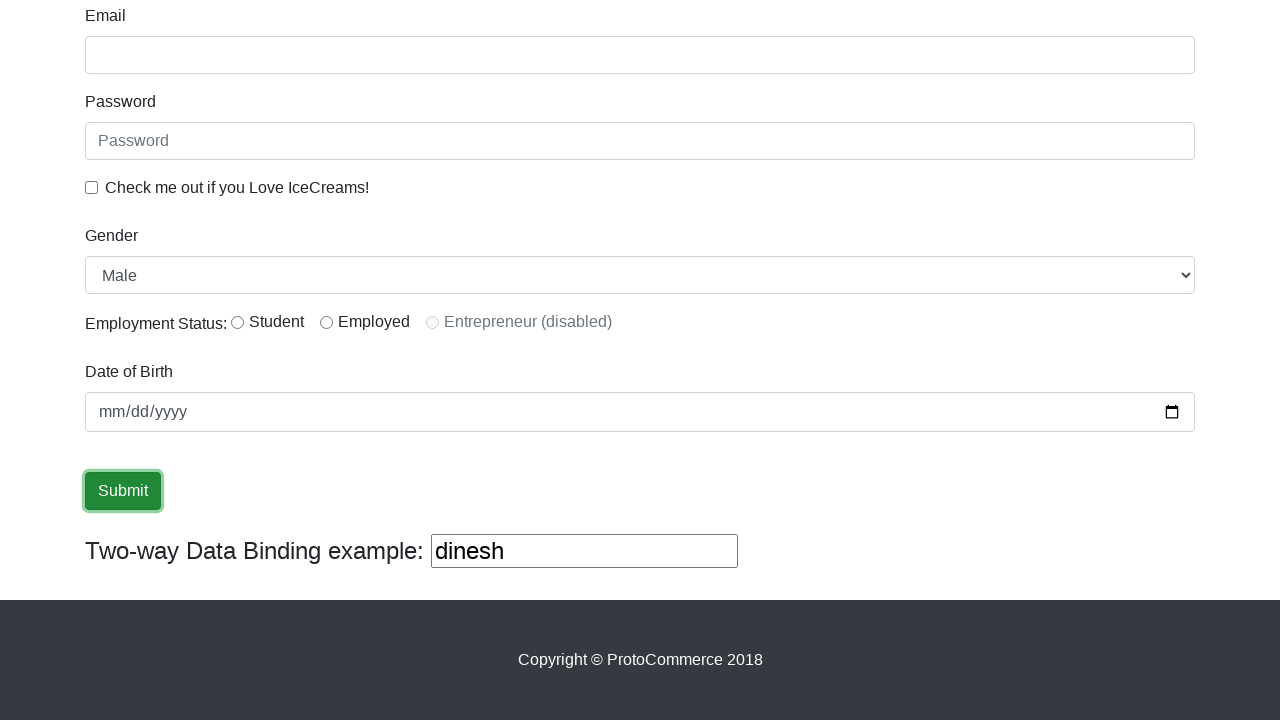